Tests keyboard input including typing text, using space and backspace keys in an input field

Starting URL: http://sahitest.com/demo/label.htm

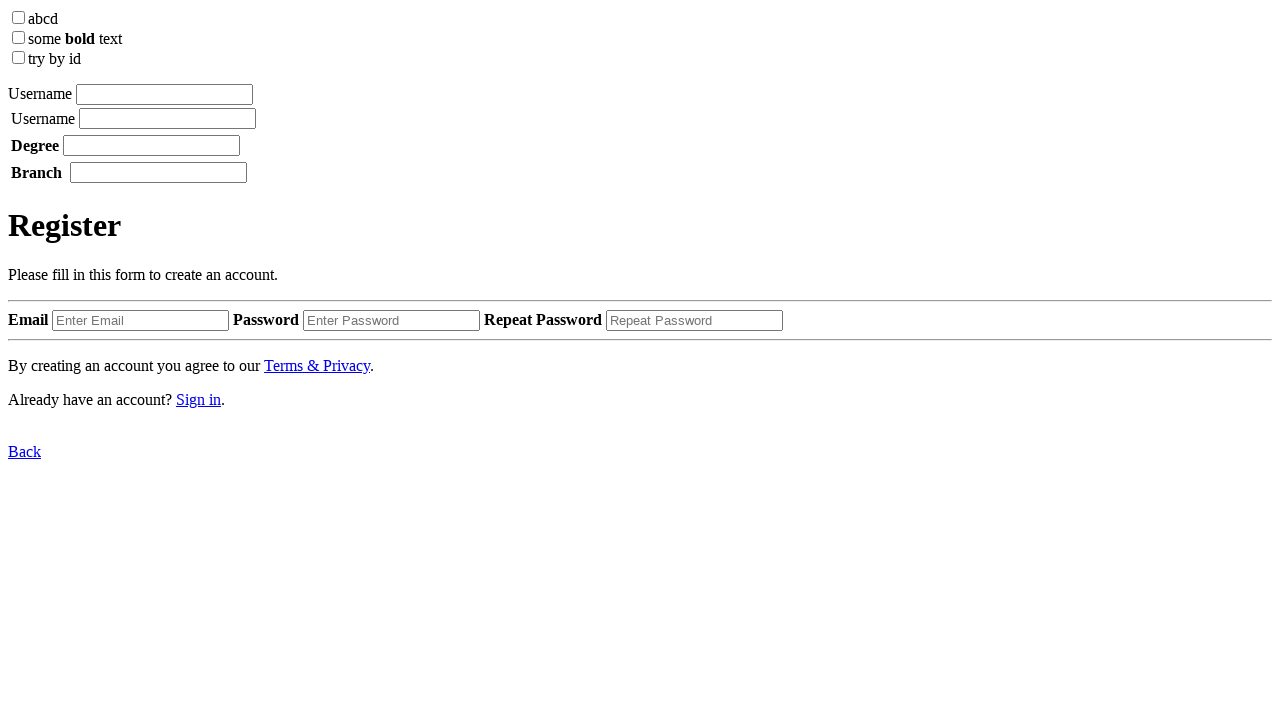

Clicked on the input field at (164, 94) on xpath=/html/body/label[1]/input
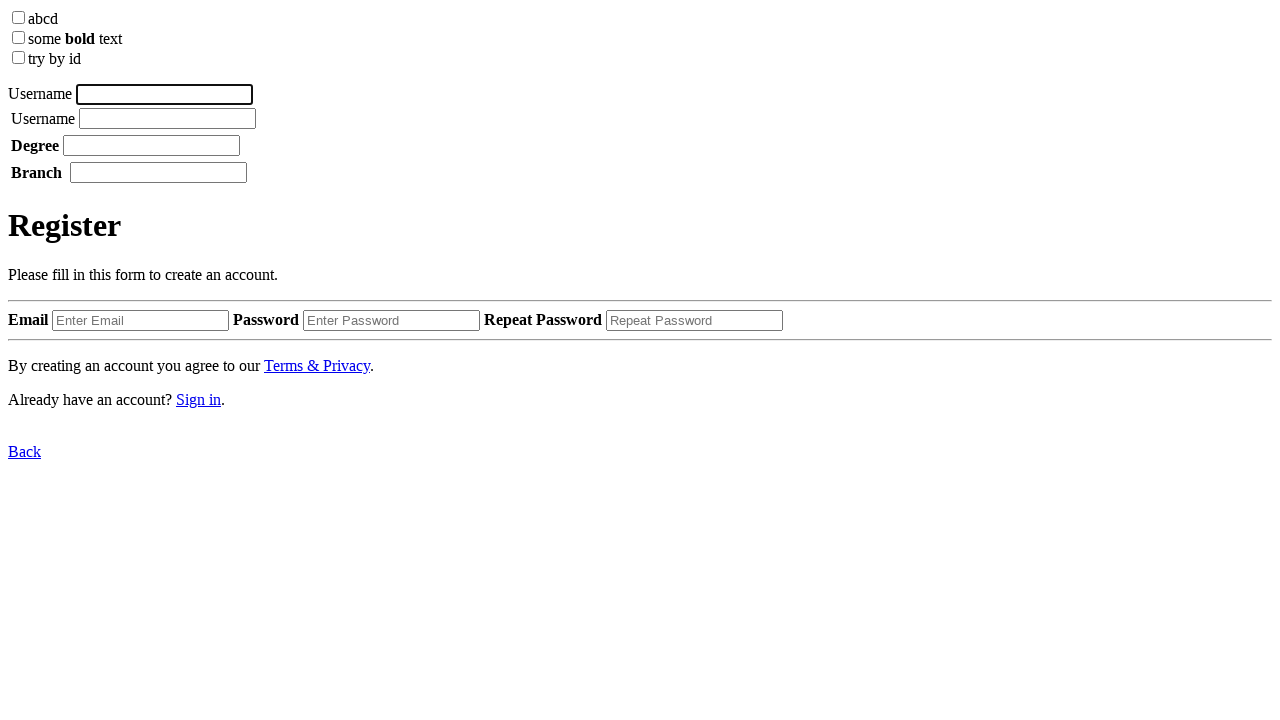

Typed 'username' into the input field
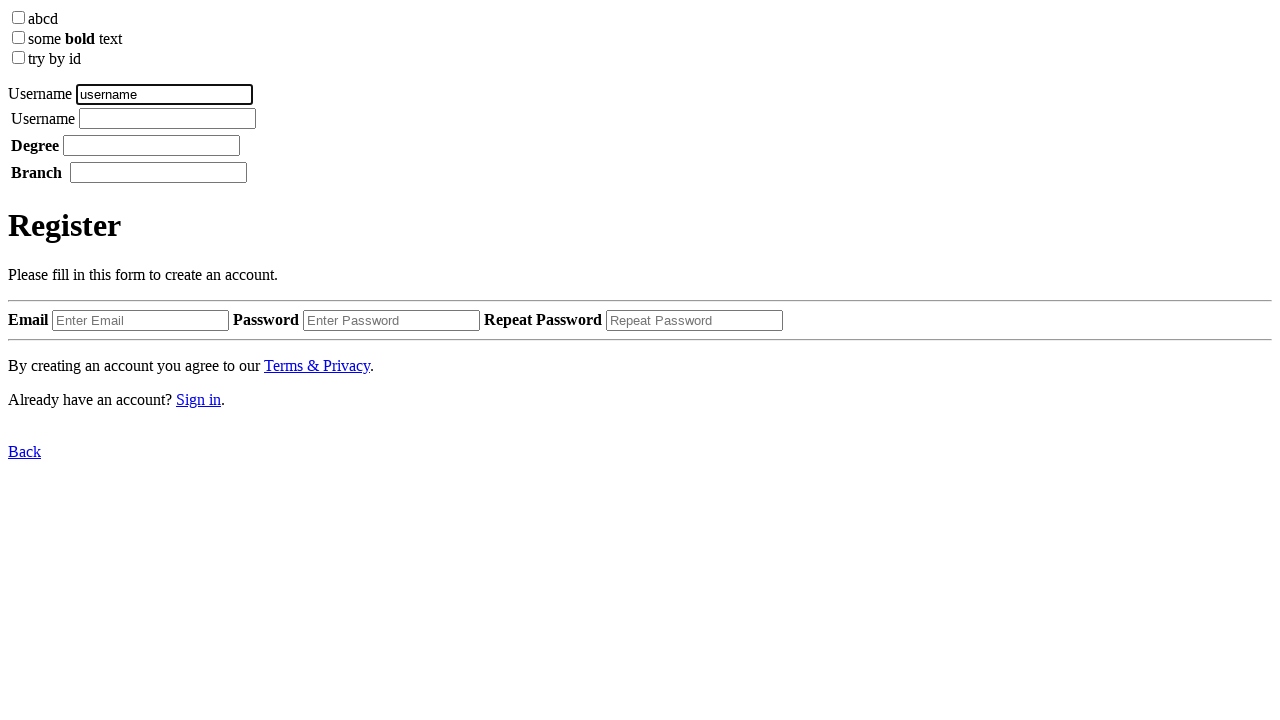

Waited 1 second
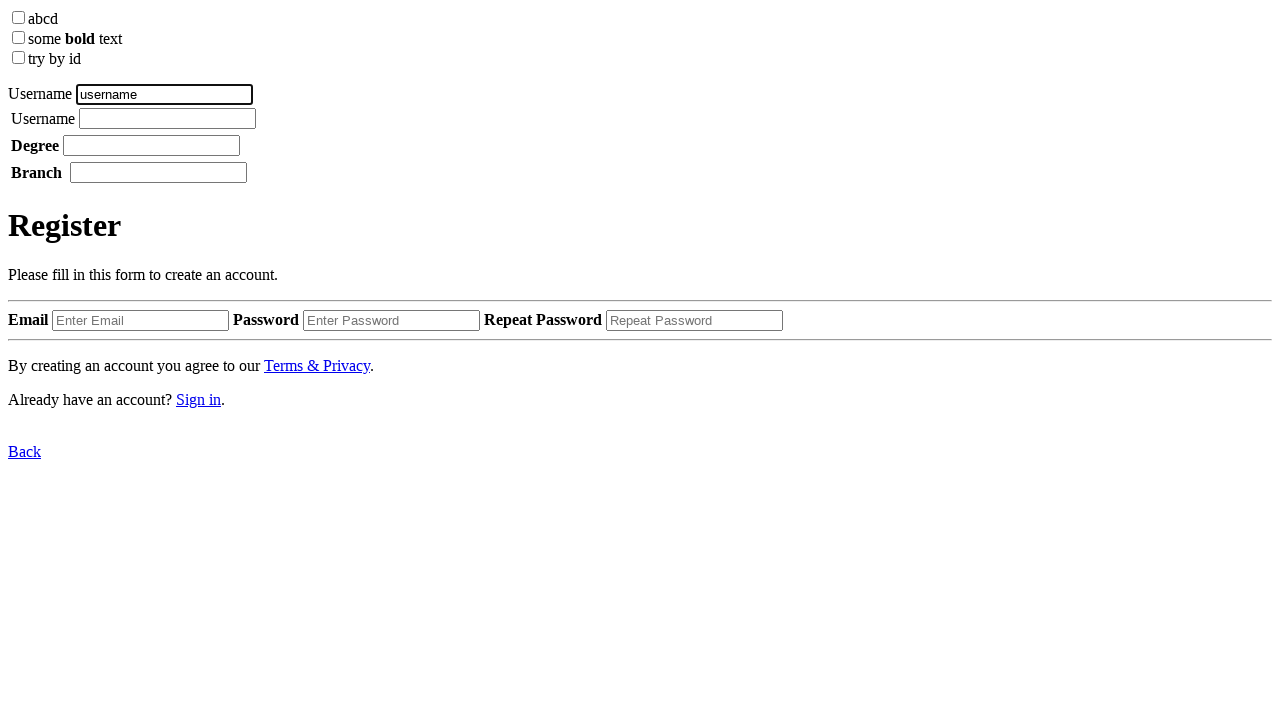

Pressed Space key
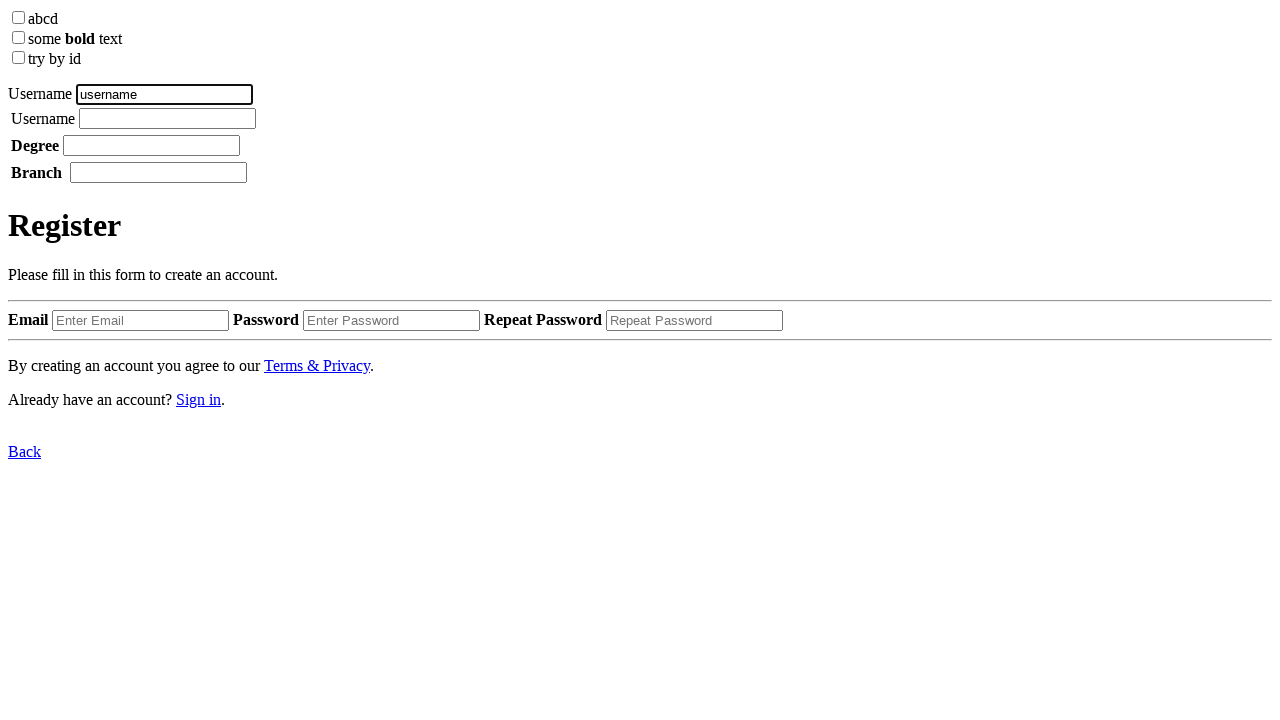

Waited 1 second
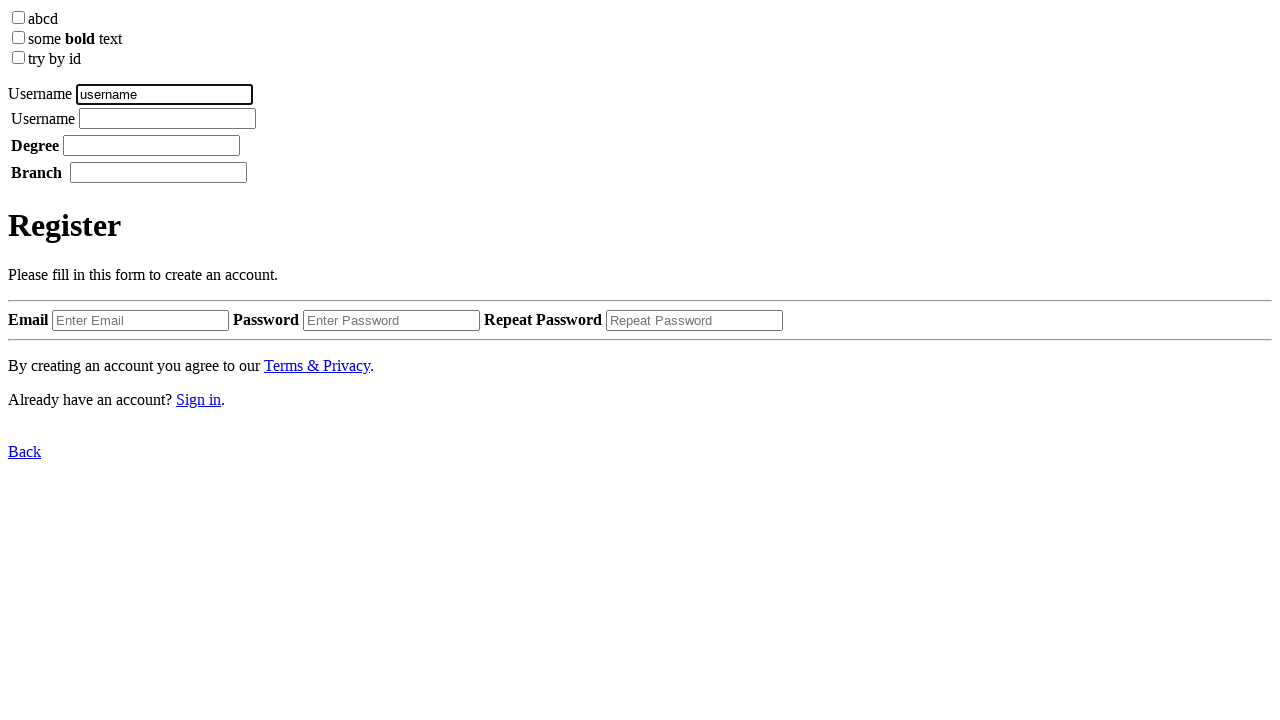

Typed 'tom' into the input field
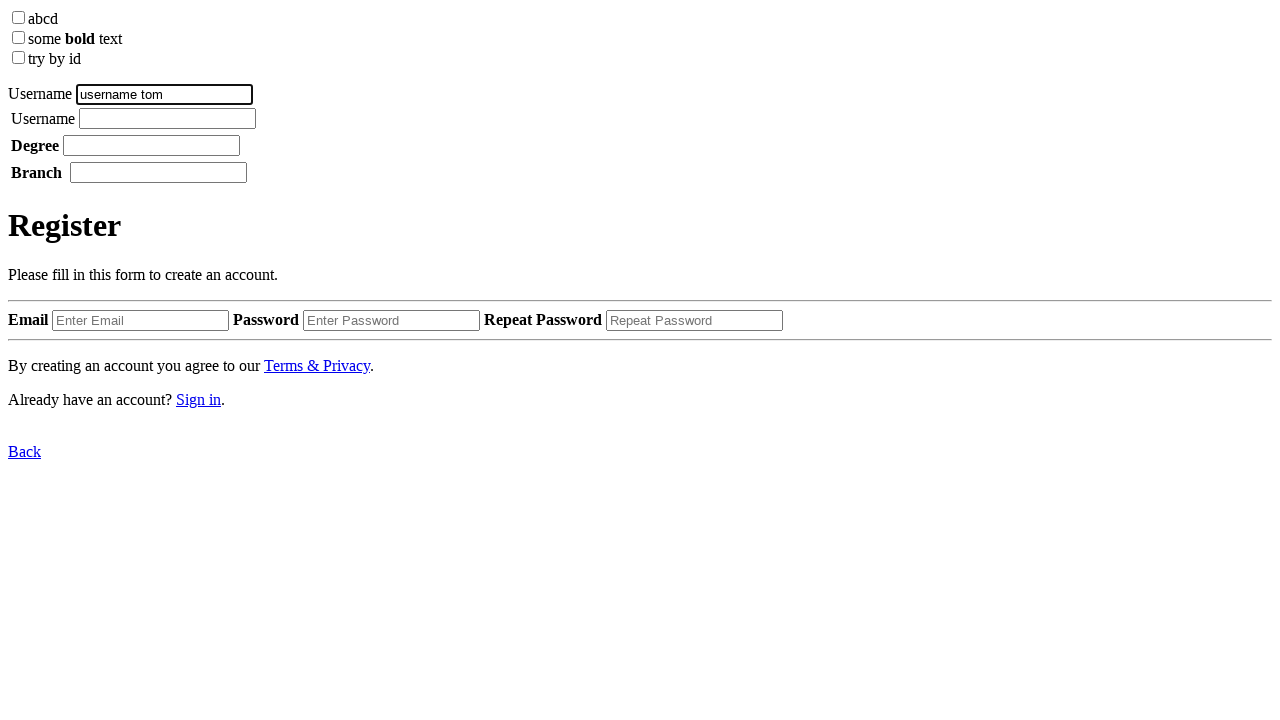

Waited 1 second
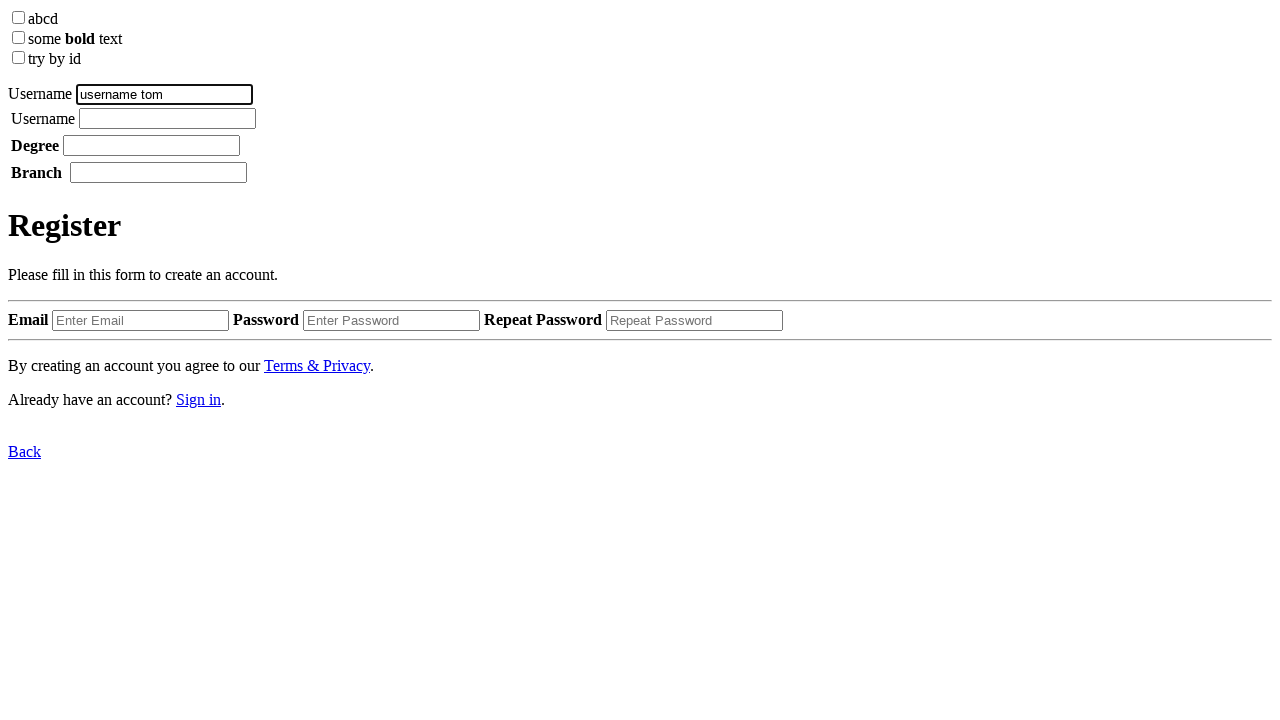

Pressed Backspace key to delete the last character
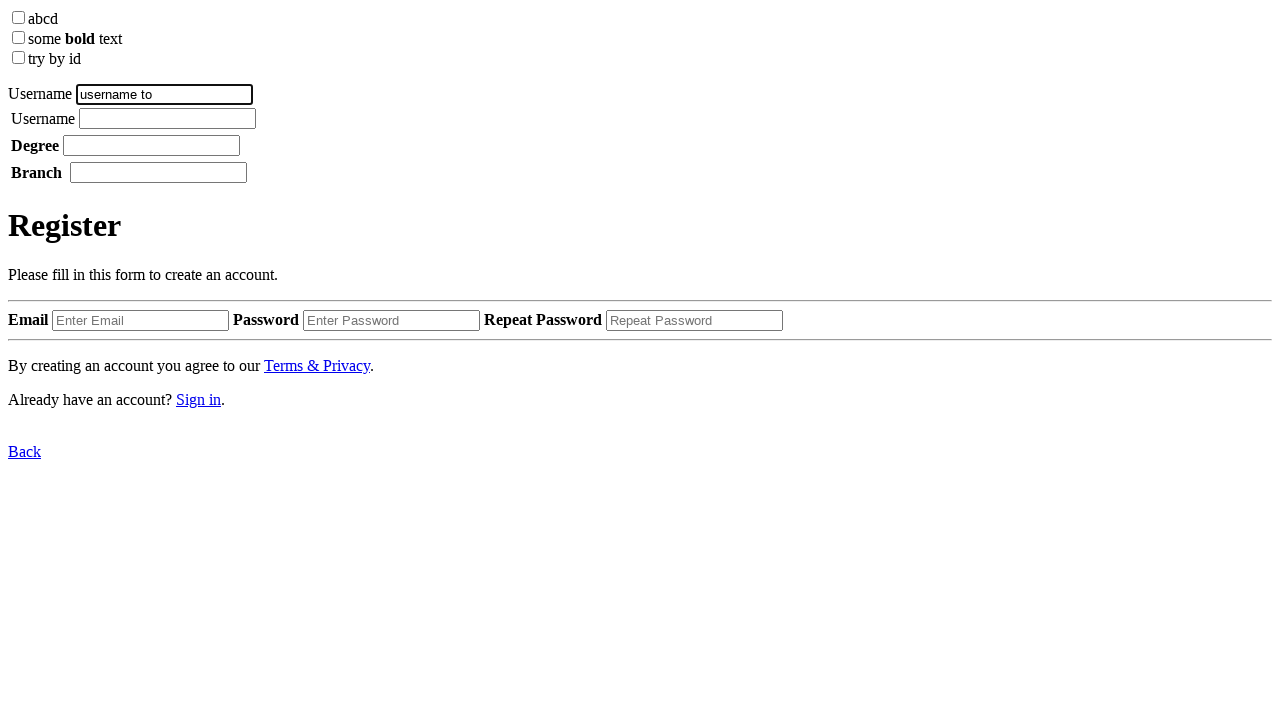

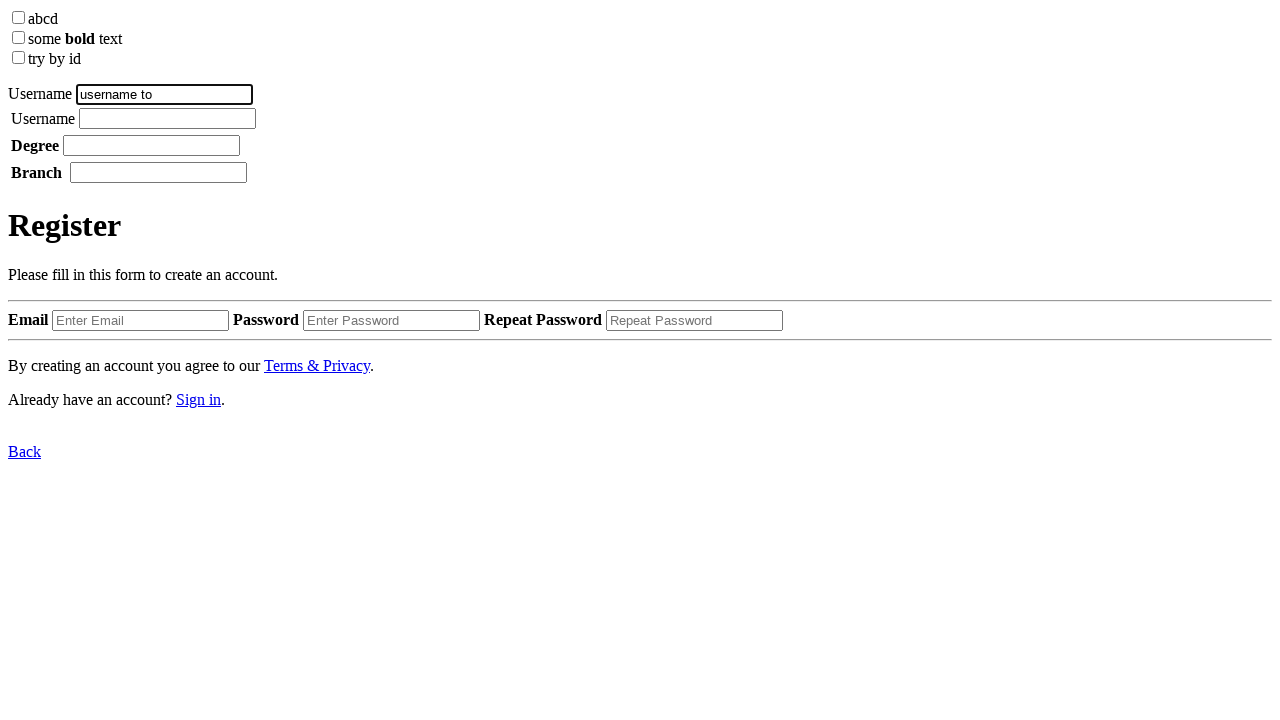